Tests editing a todo item by double-clicking and entering new text

Starting URL: https://demo.playwright.dev/todomvc

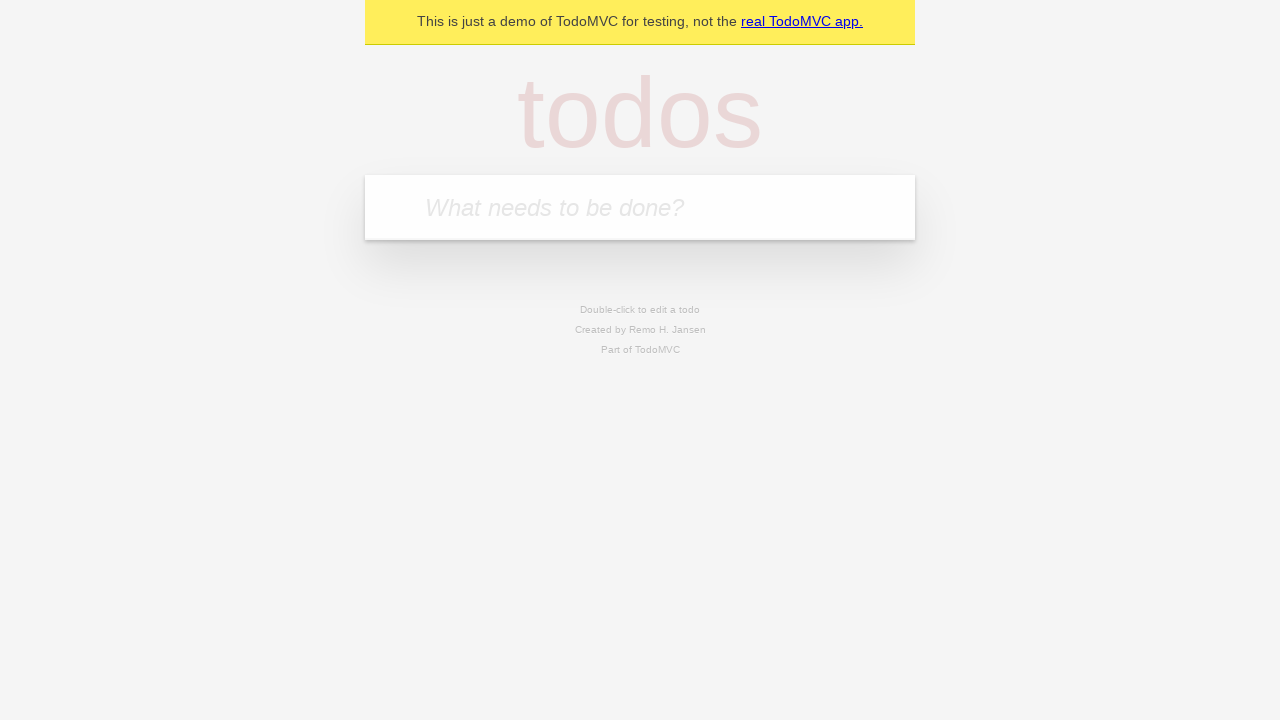

Filled new todo field with 'buy some cheese' on .new-todo
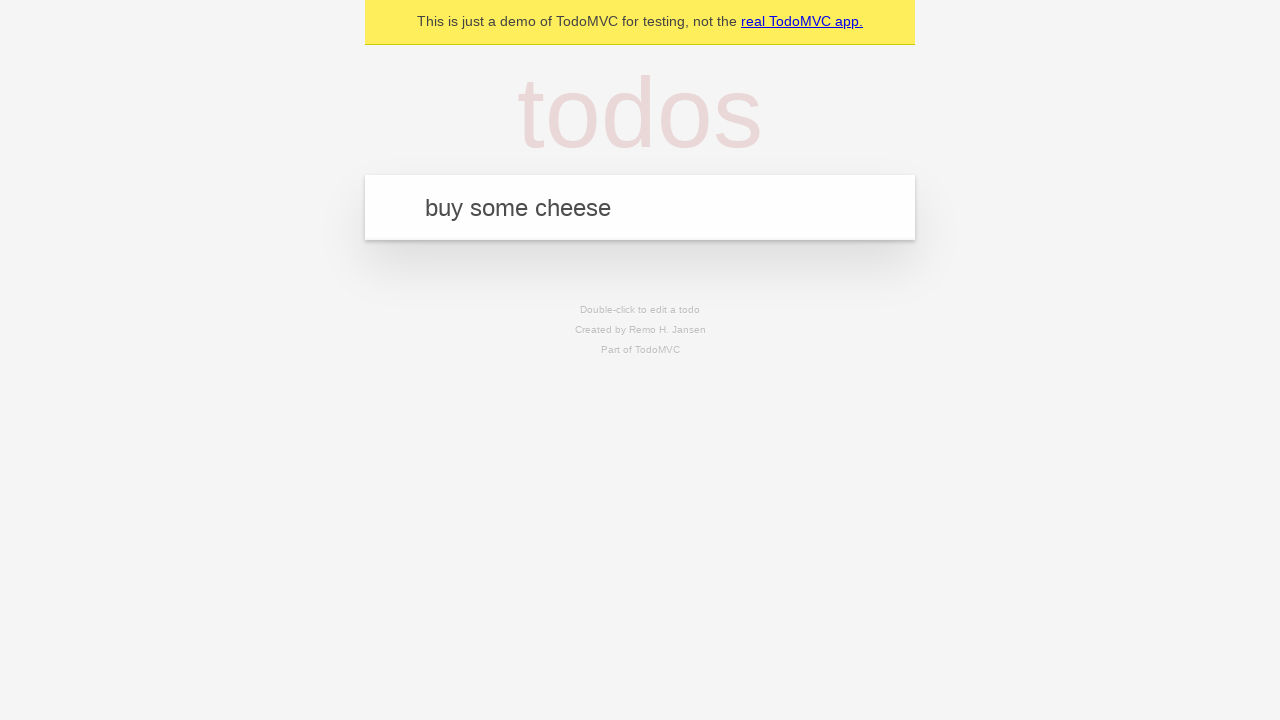

Pressed Enter to create first todo on .new-todo
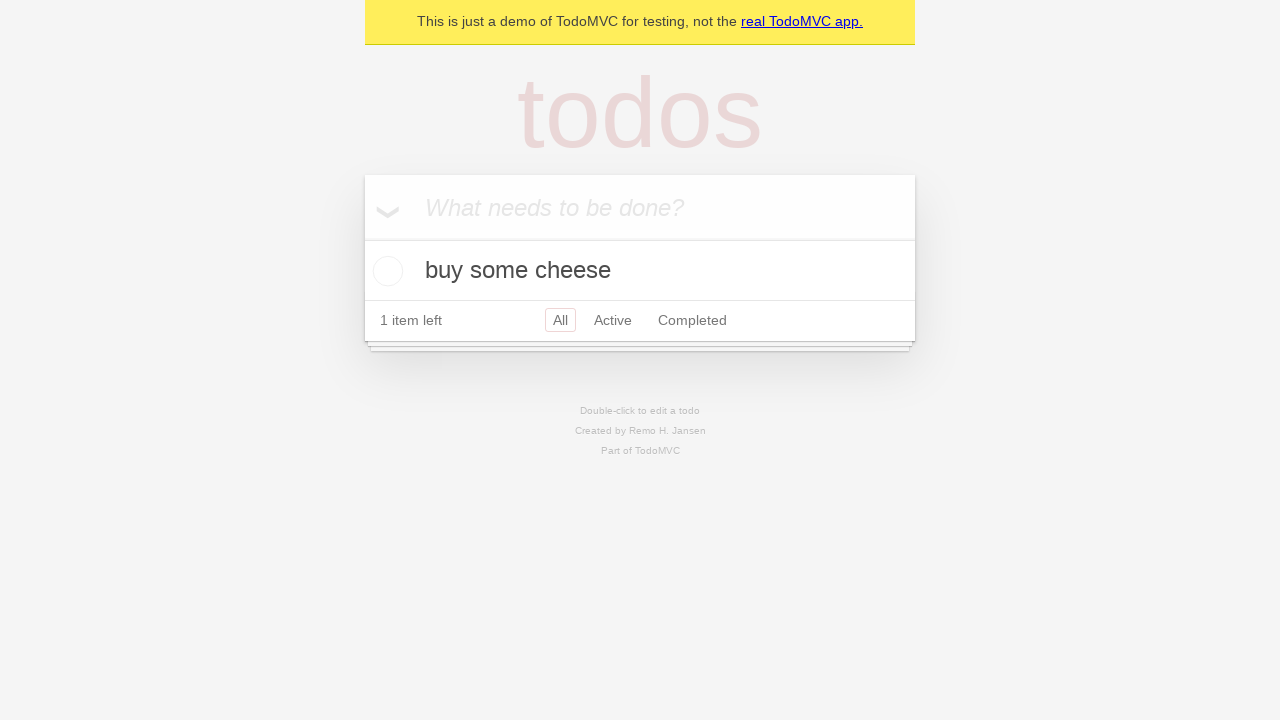

Filled new todo field with 'feed the cat' on .new-todo
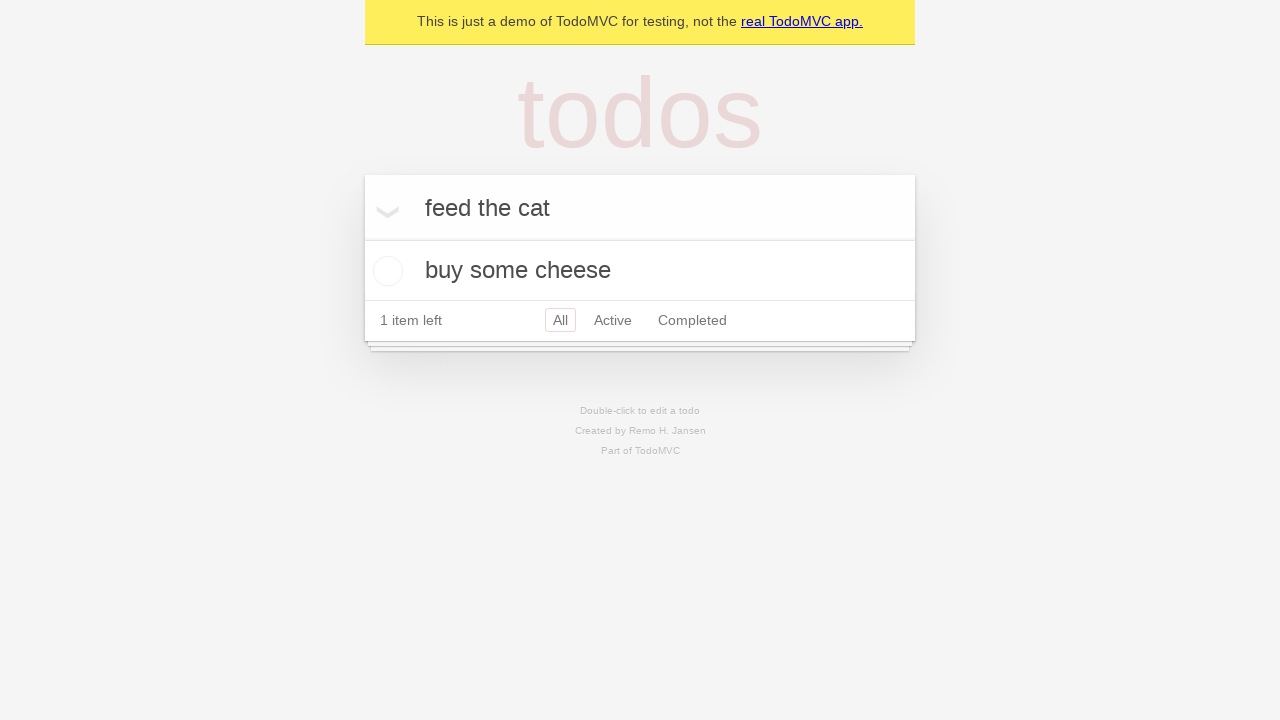

Pressed Enter to create second todo on .new-todo
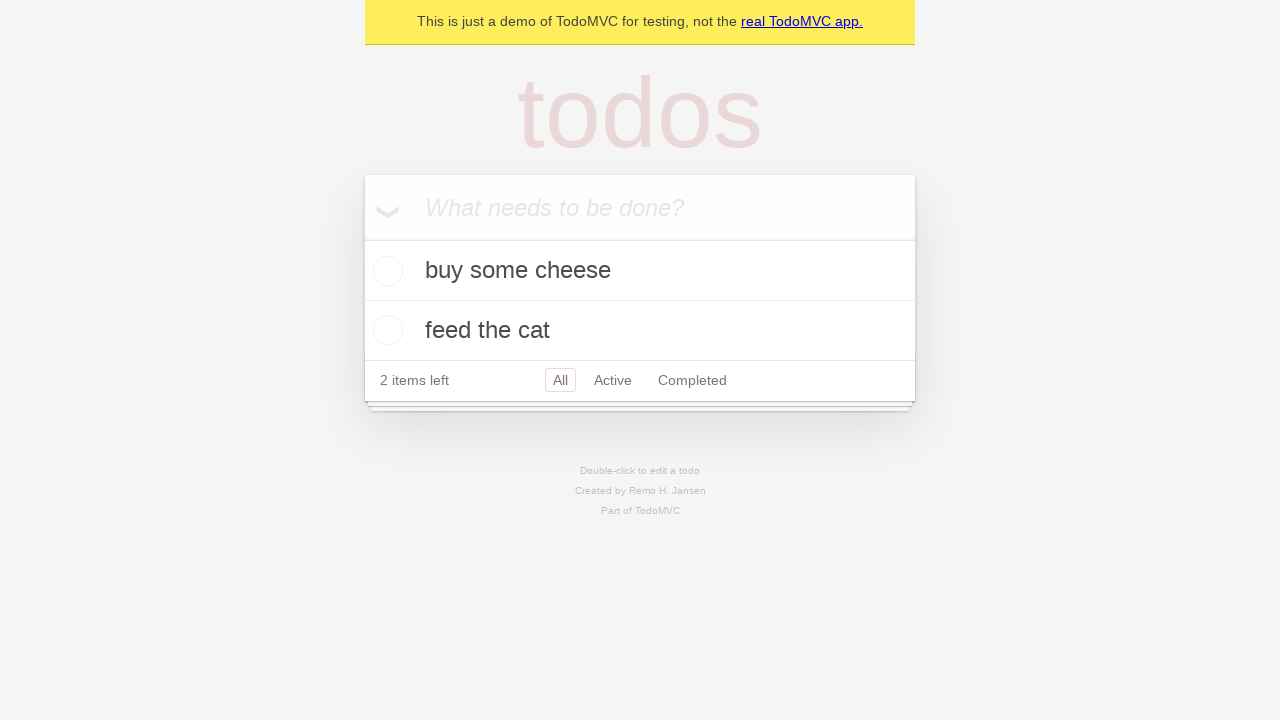

Filled new todo field with 'book a doctors appointment' on .new-todo
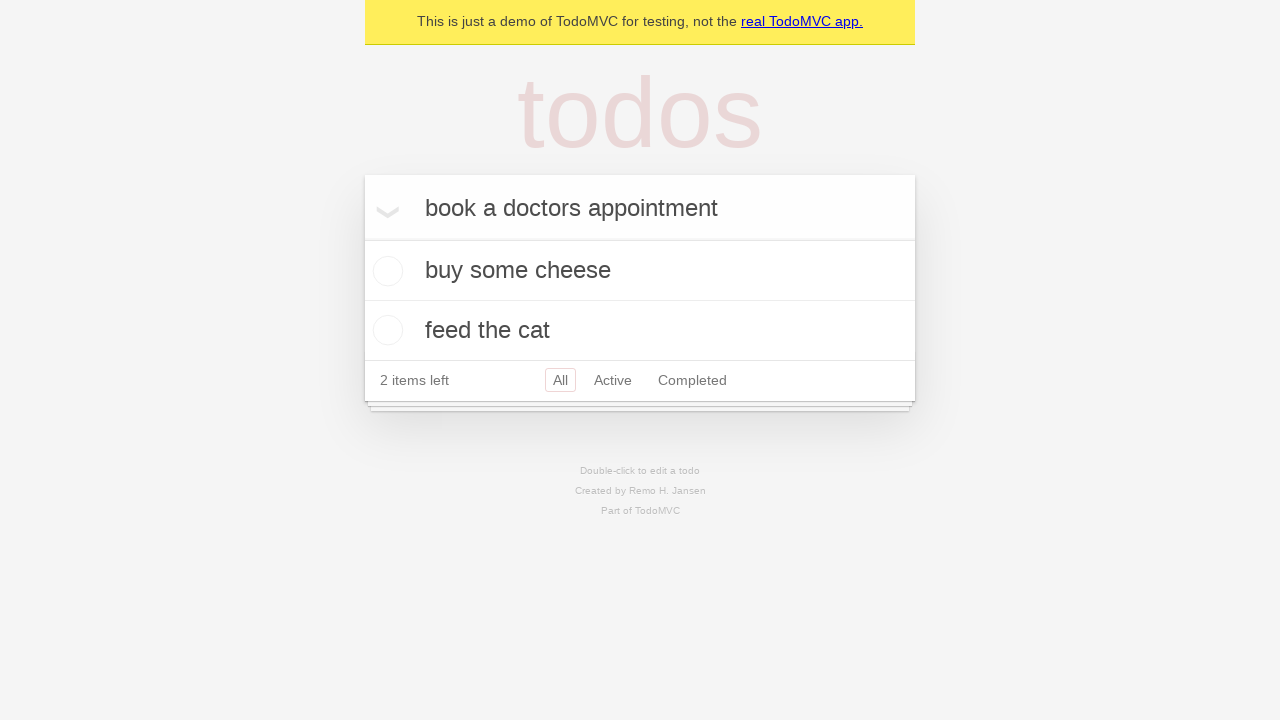

Pressed Enter to create third todo on .new-todo
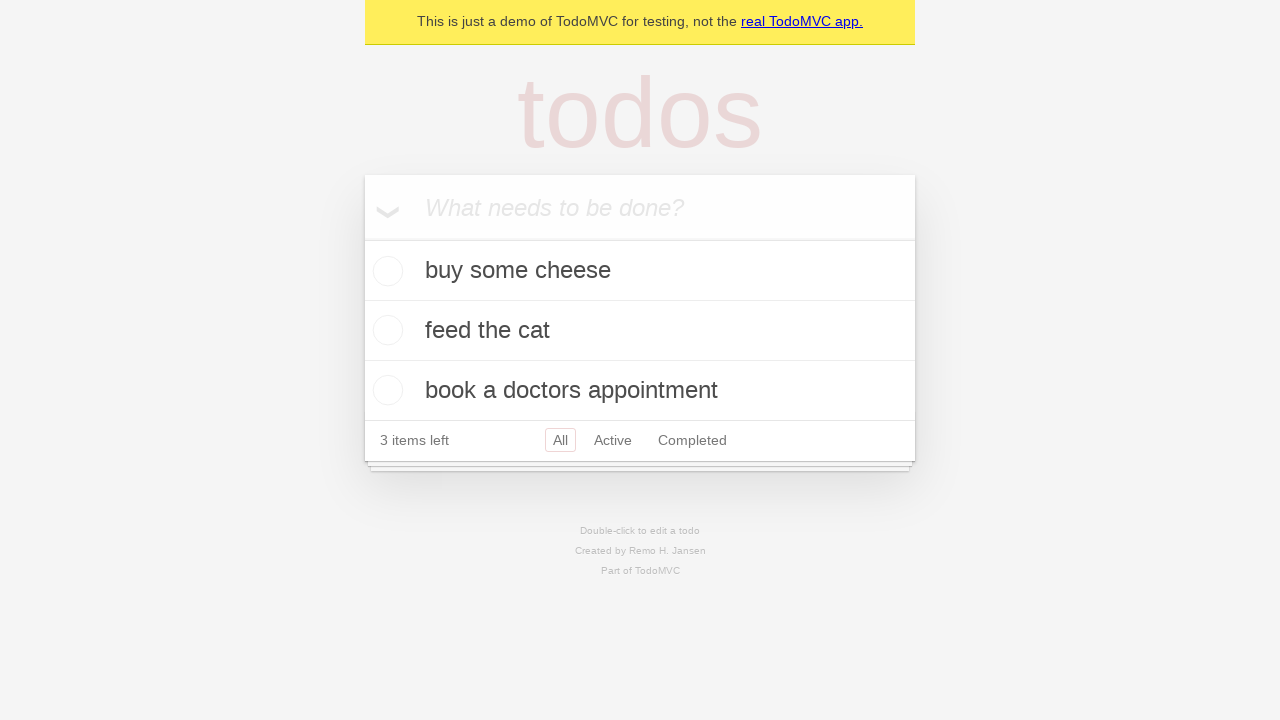

Double-clicked second todo to enter edit mode at (640, 331) on .todo-list li >> nth=1
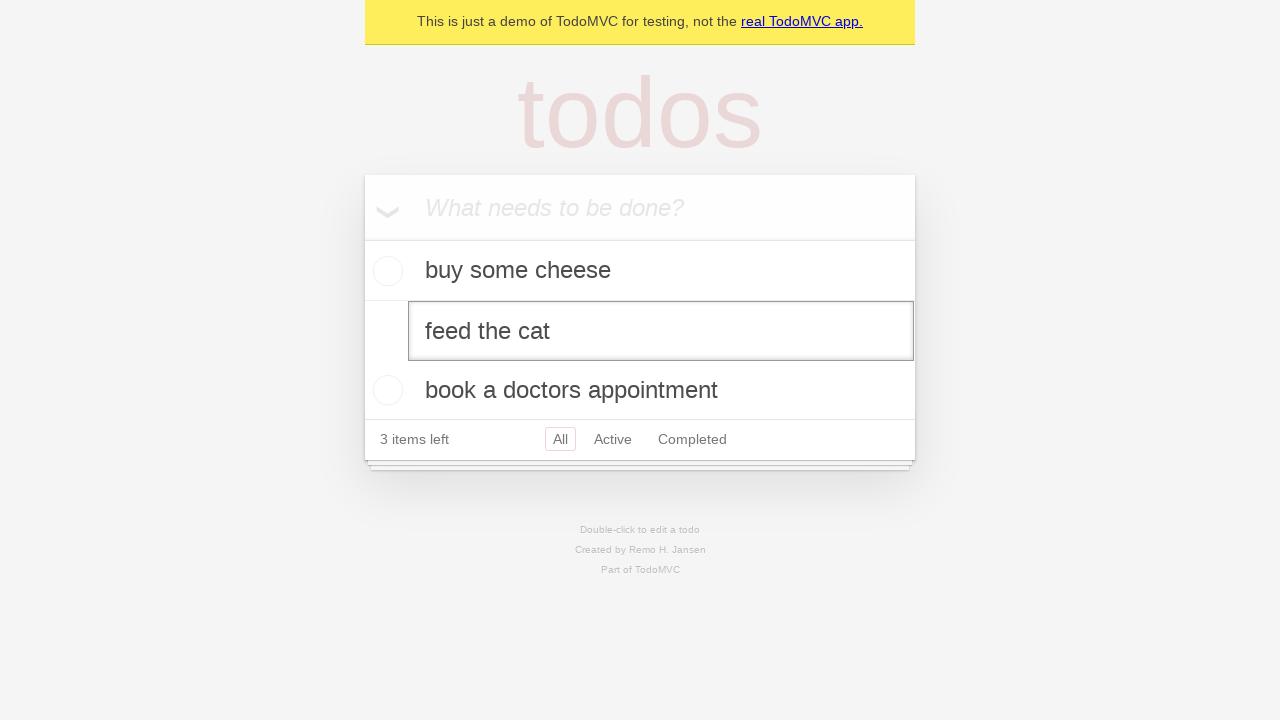

Filled edit field with 'buy some sausages' on .todo-list li >> nth=1 >> .edit
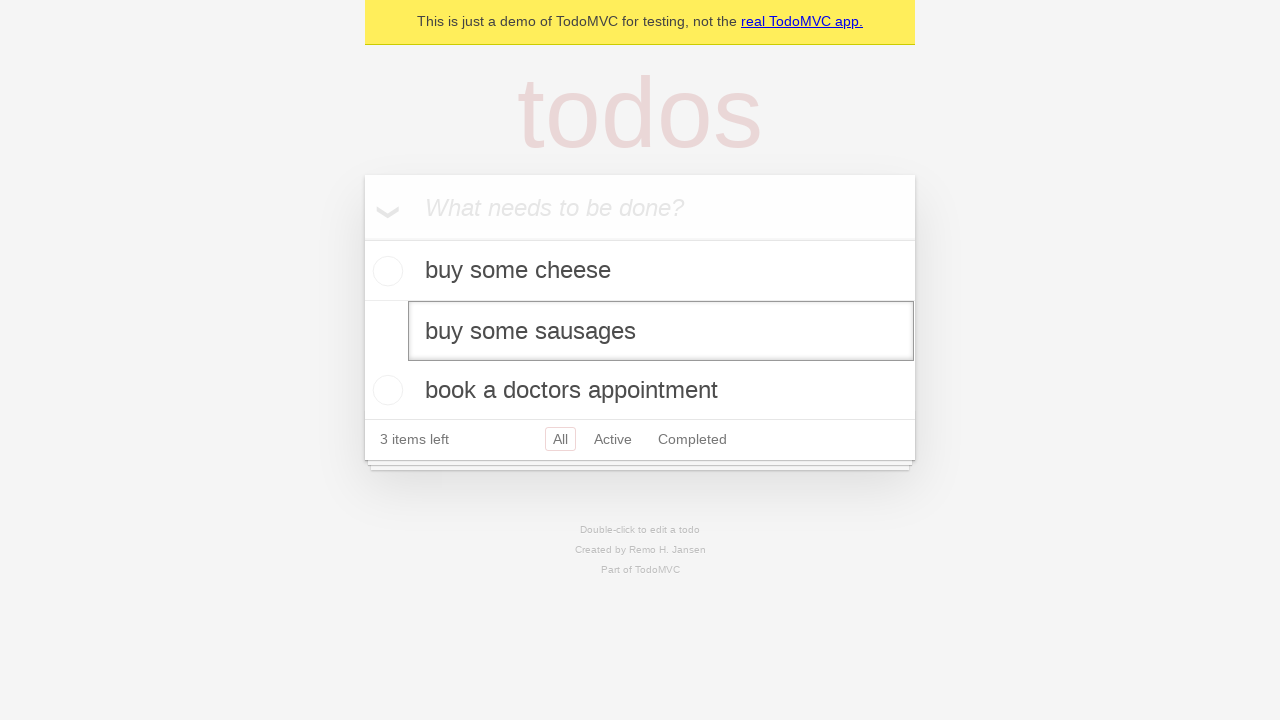

Pressed Enter to confirm edit and update todo text on .todo-list li >> nth=1 >> .edit
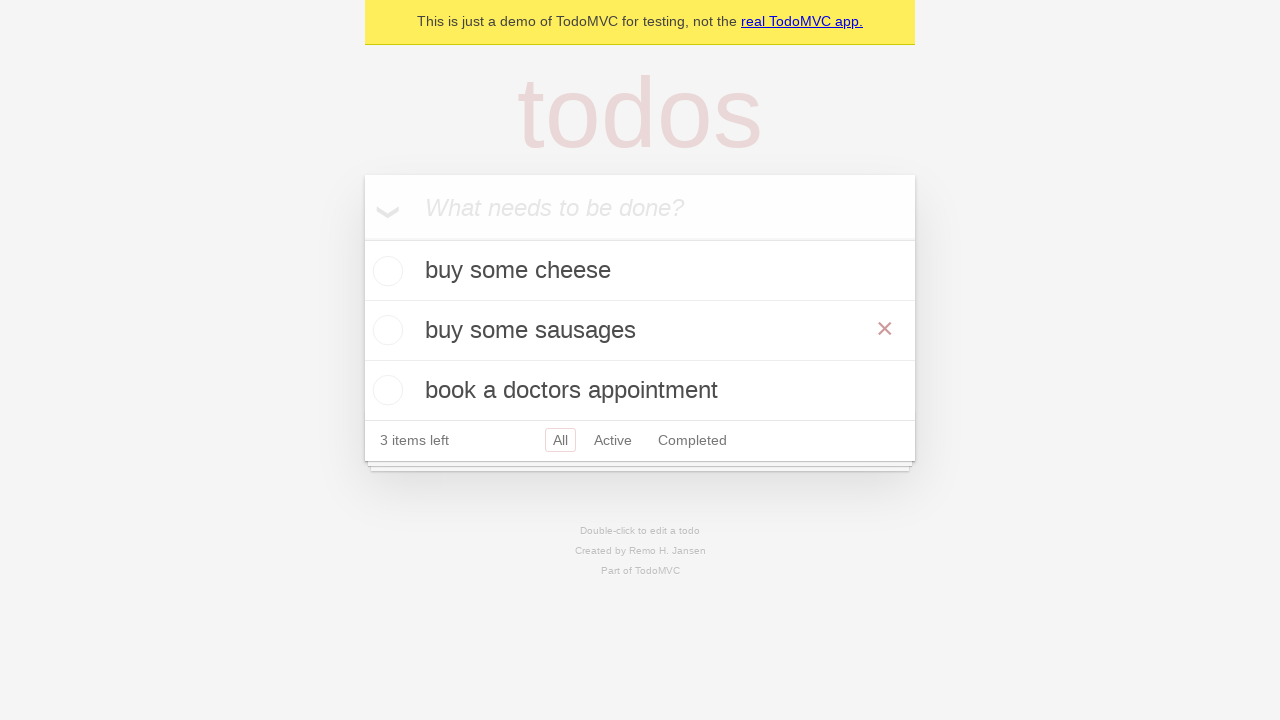

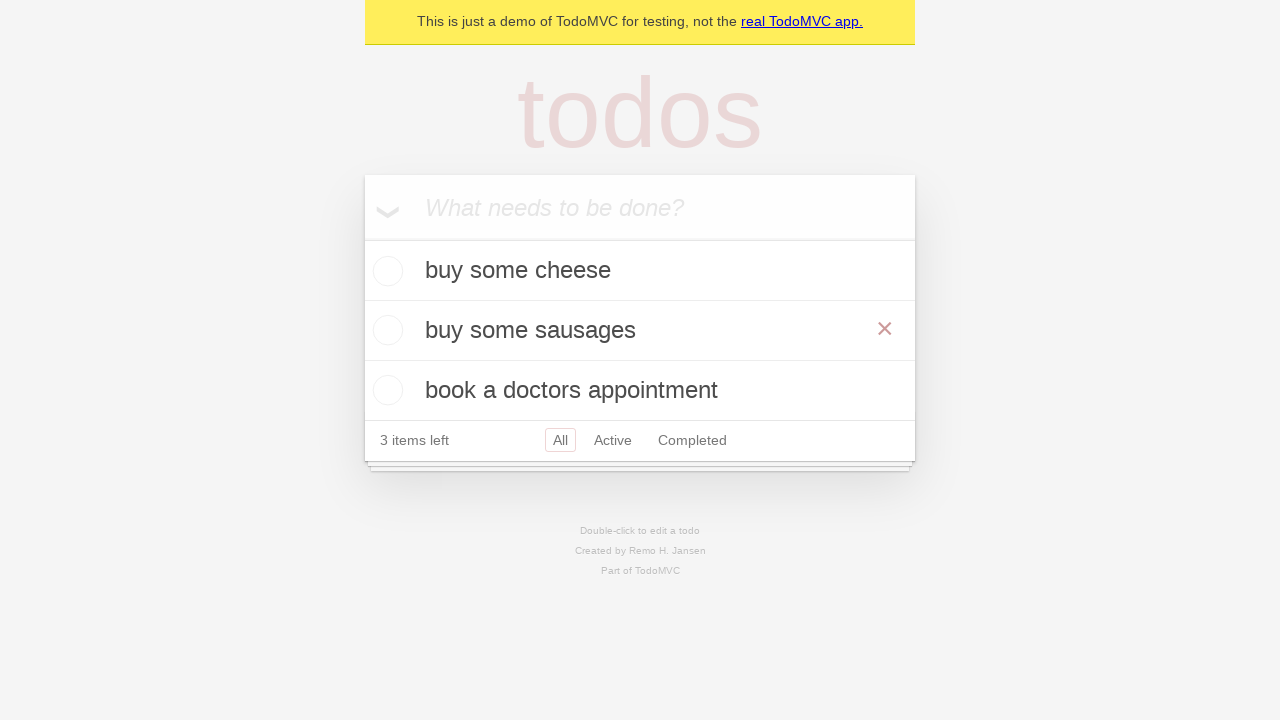